Tests editing a task in the Completed filter view.

Starting URL: https://todomvc4tasj.herokuapp.com/

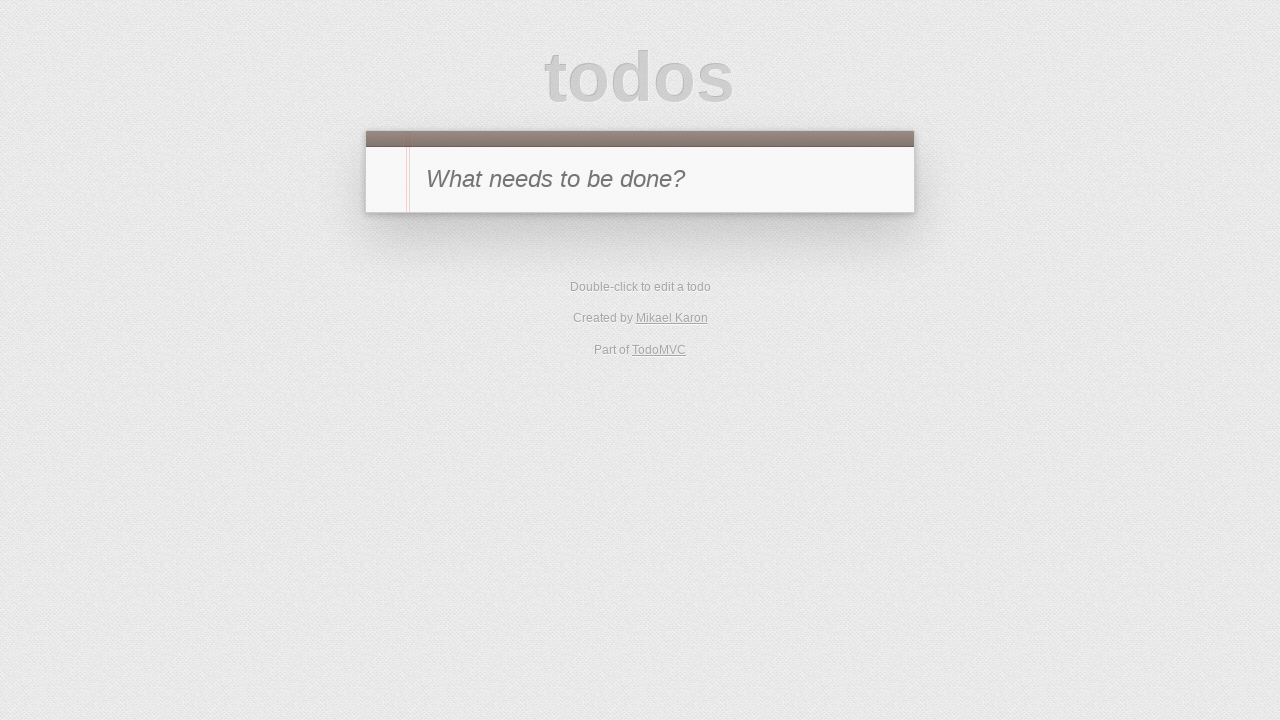

Set localStorage with two completed tasks
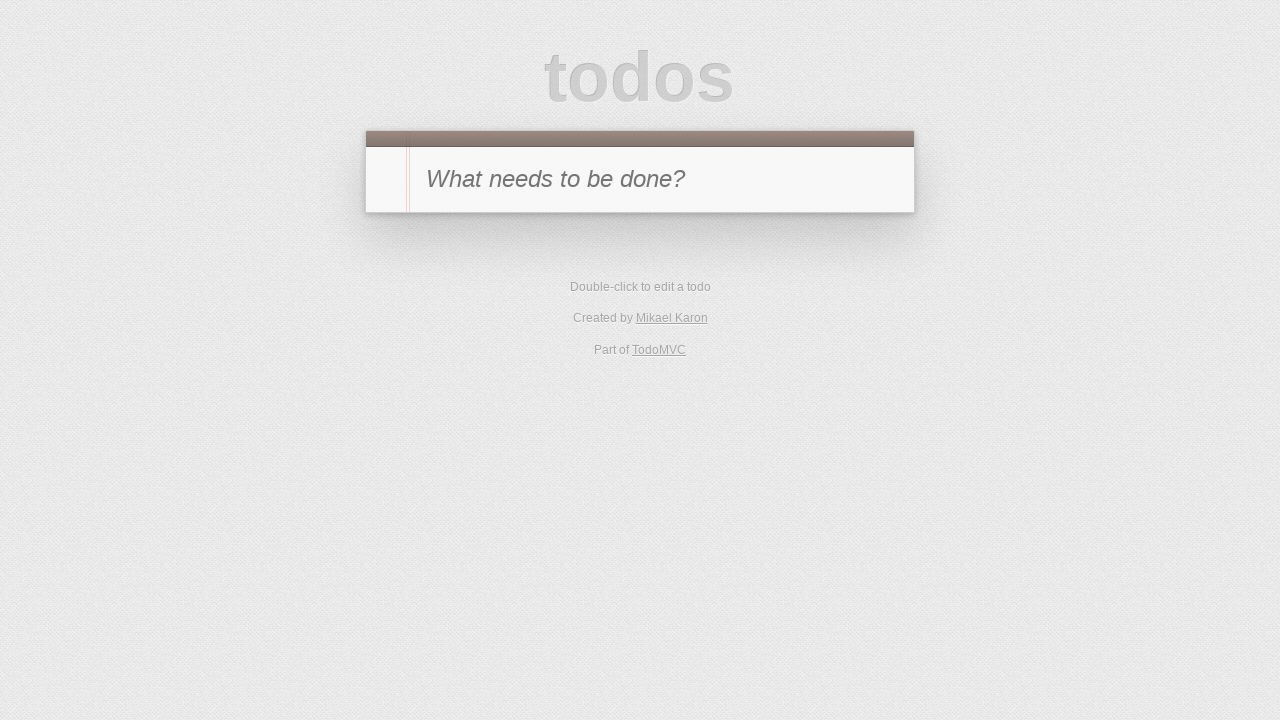

Reloaded page to load tasks from localStorage
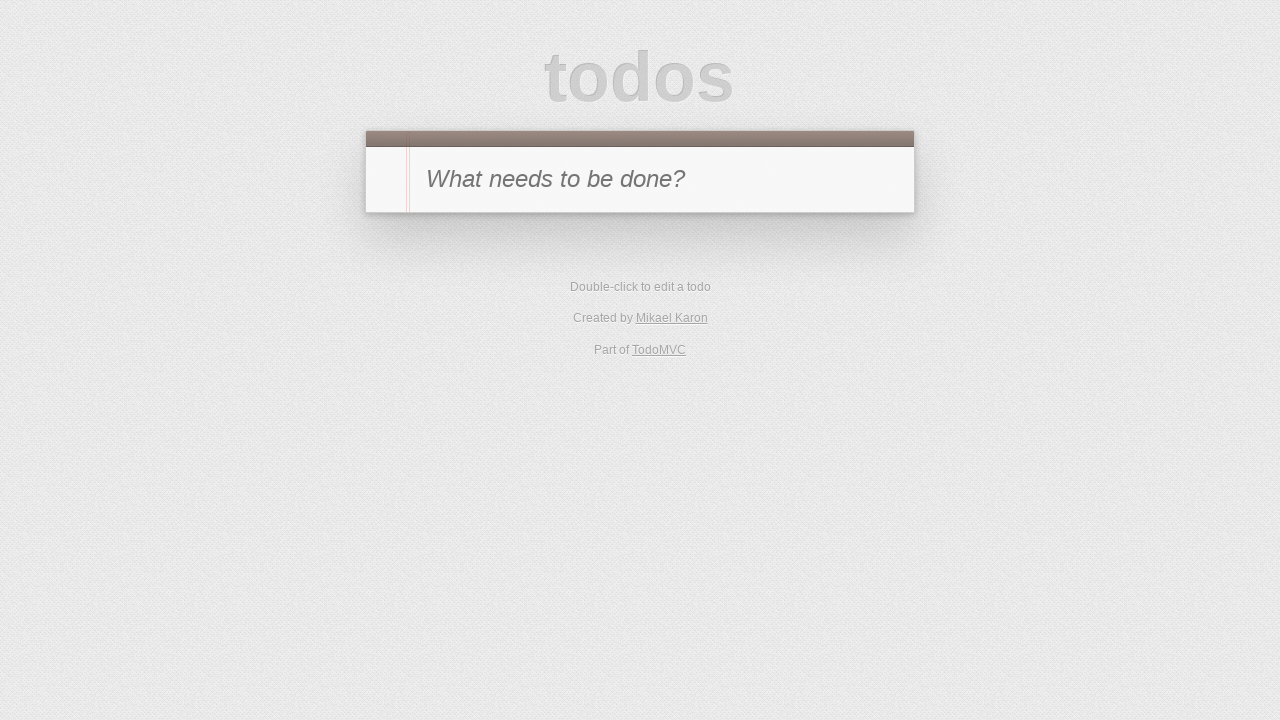

Clicked Completed filter button at (676, 351) on text=Completed
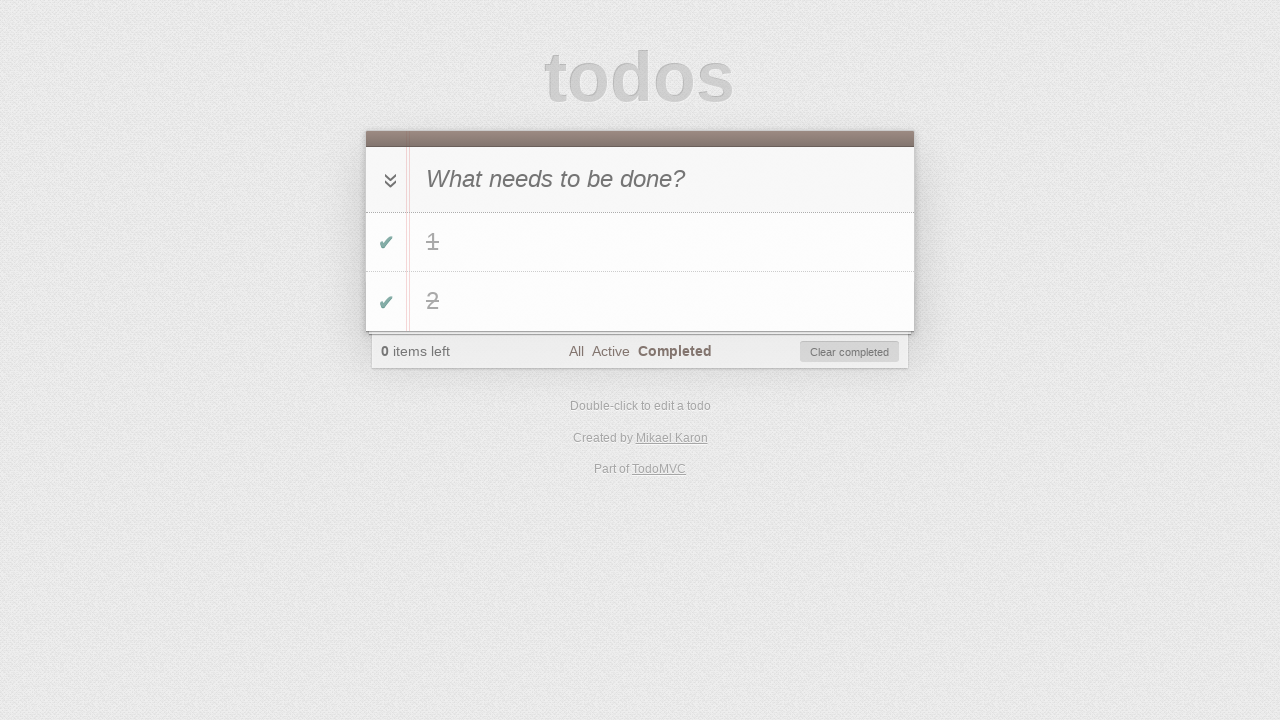

Double-clicked task '2' to enter edit mode at (662, 302) on #todo-list li >> text='2'
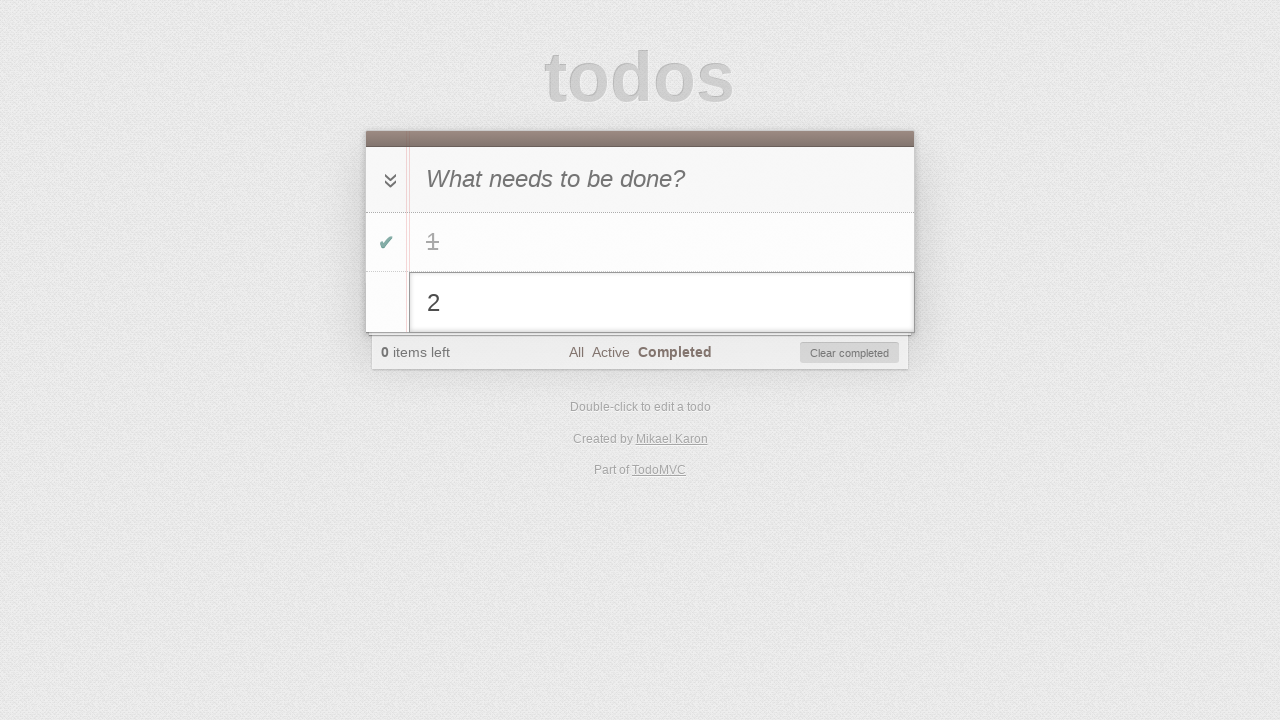

Filled edit field with '2 edited' on #todo-list li.editing .edit
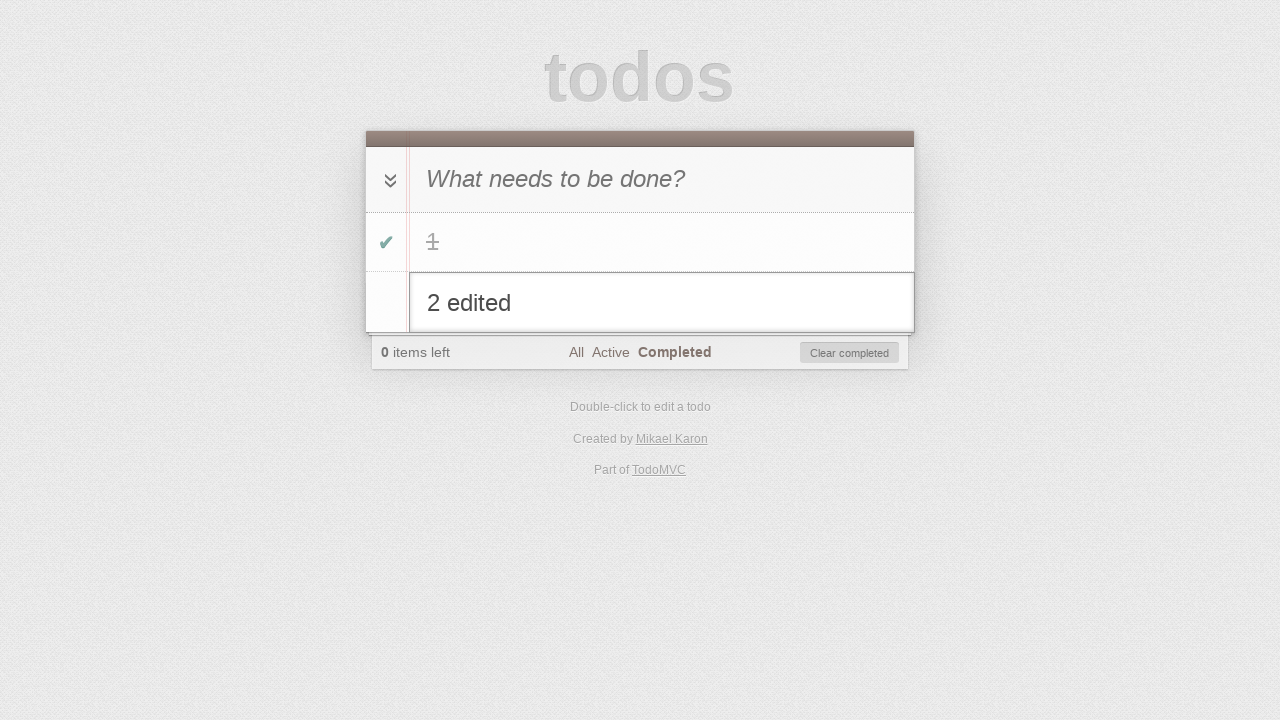

Pressed Enter to confirm task edit on #todo-list li.editing .edit
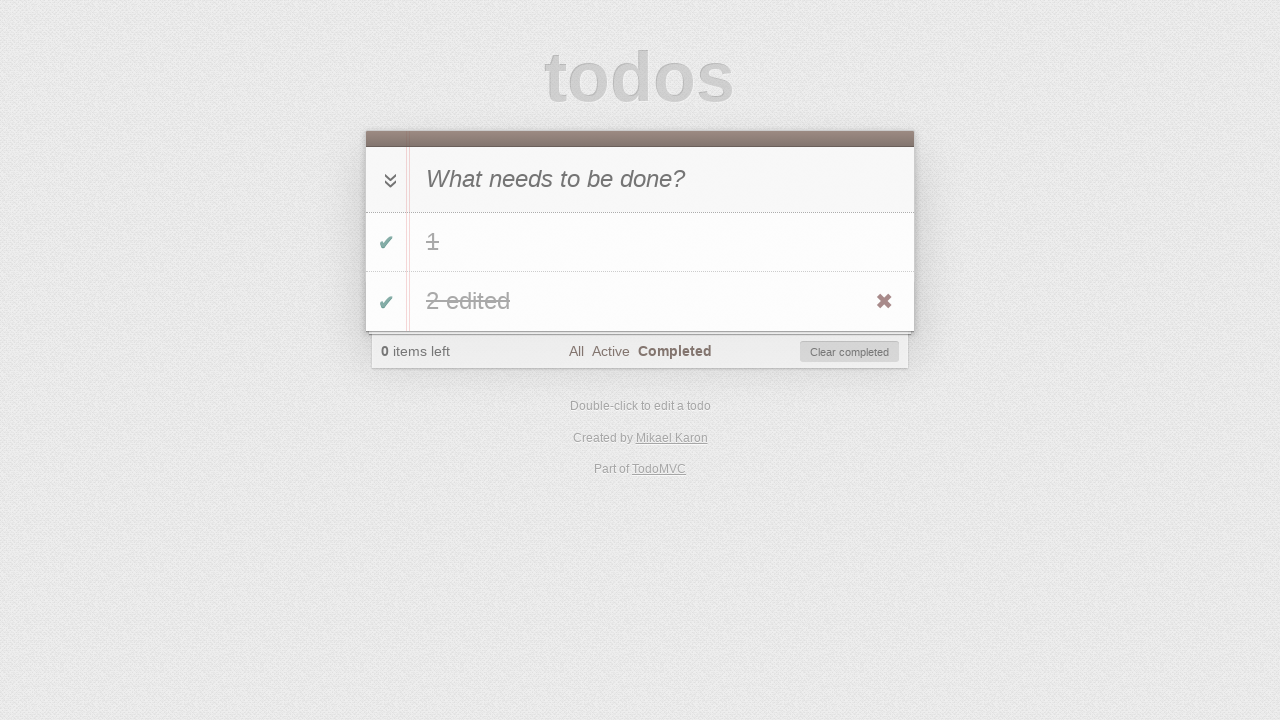

Verified updated task text '2 edited' is displayed
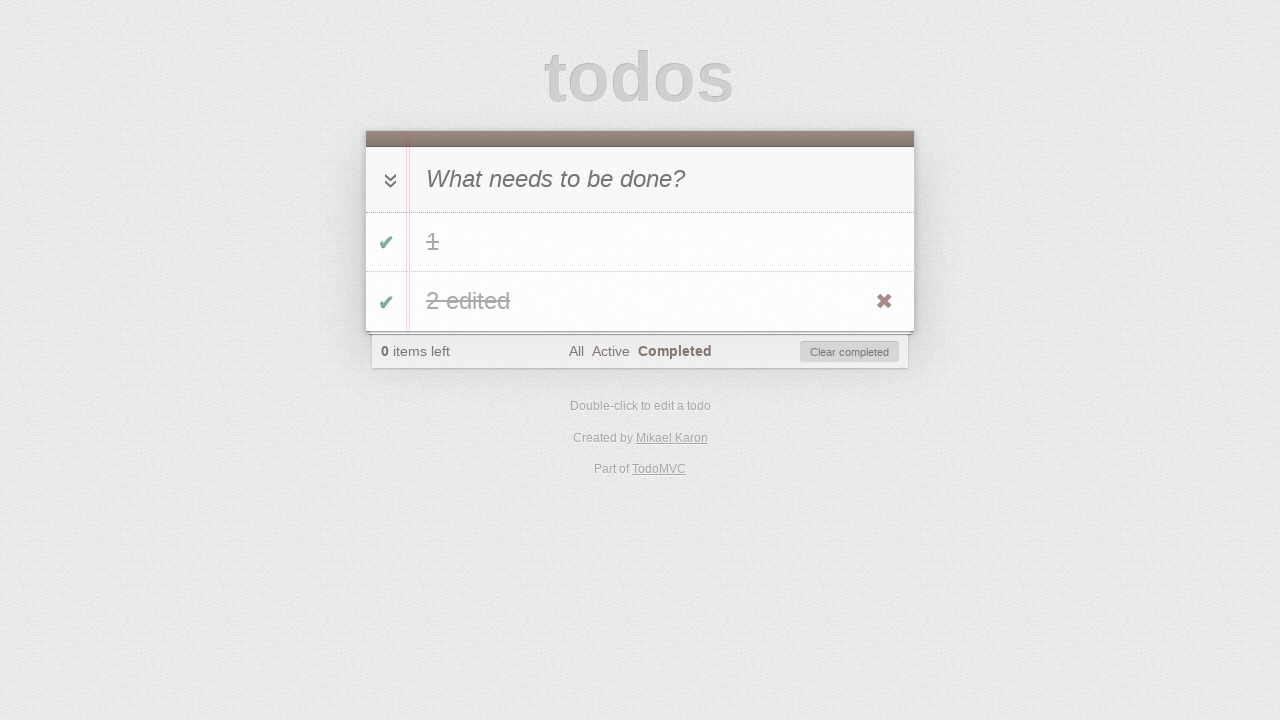

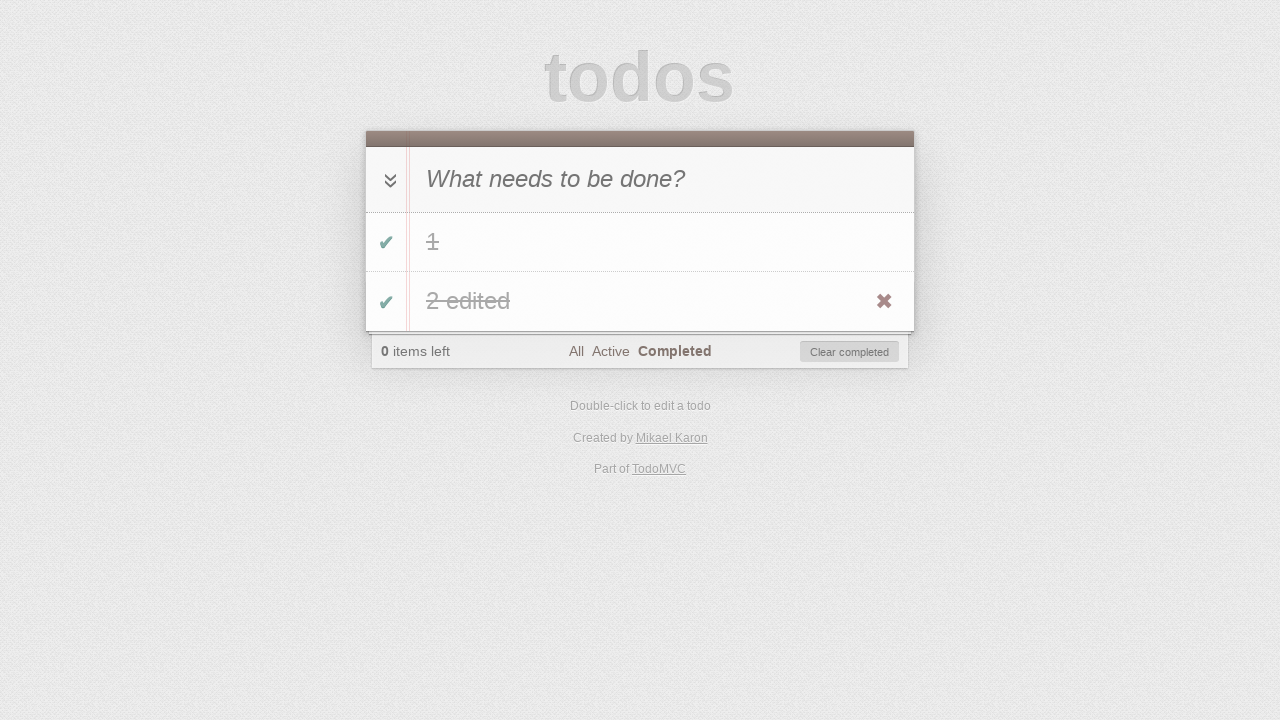